Navigates to DemoQA homepage, clicks on Elements section, and verifies the placeholder text is displayed

Starting URL: https://demoqa.com/

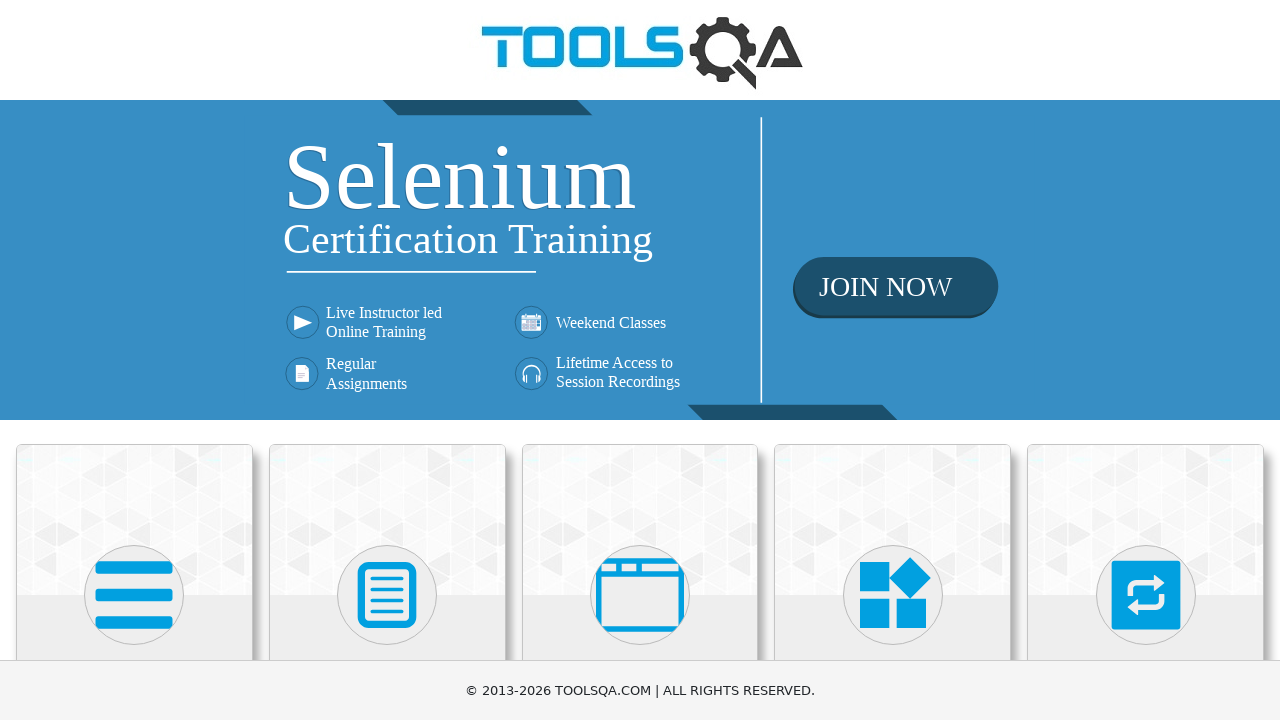

Navigated to DemoQA homepage
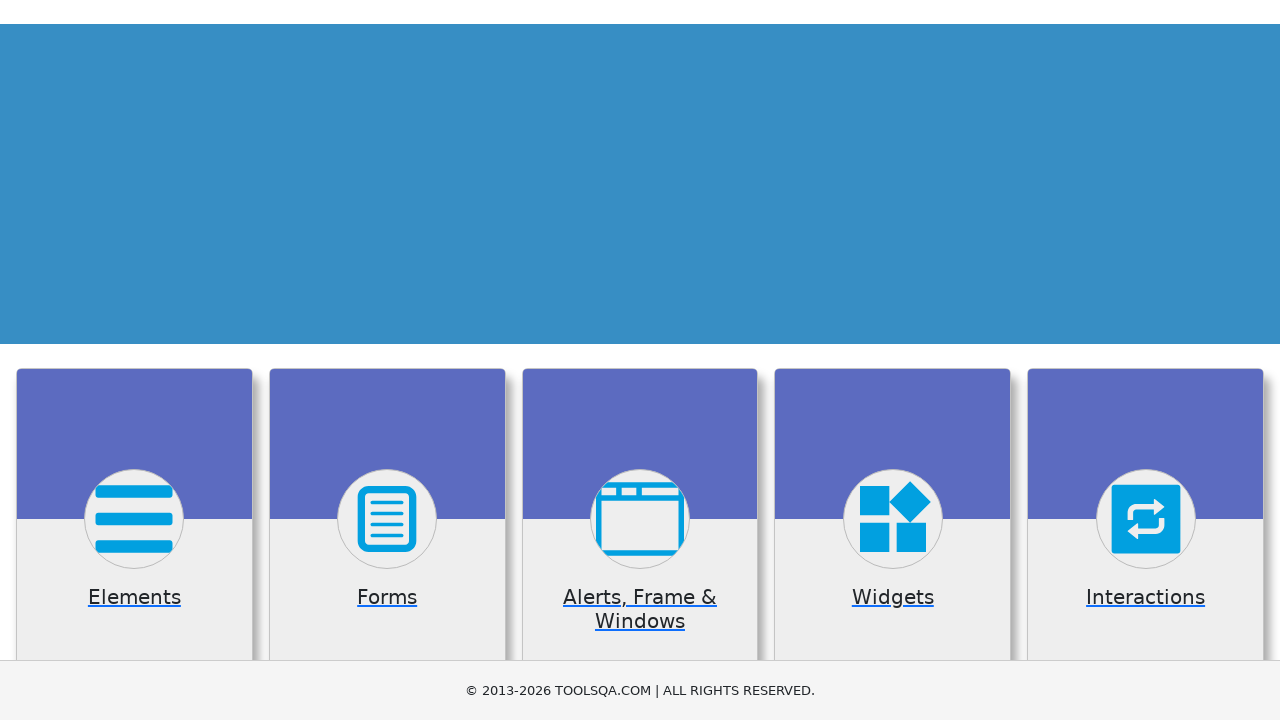

Clicked on Elements section at (134, 360) on text=Elements
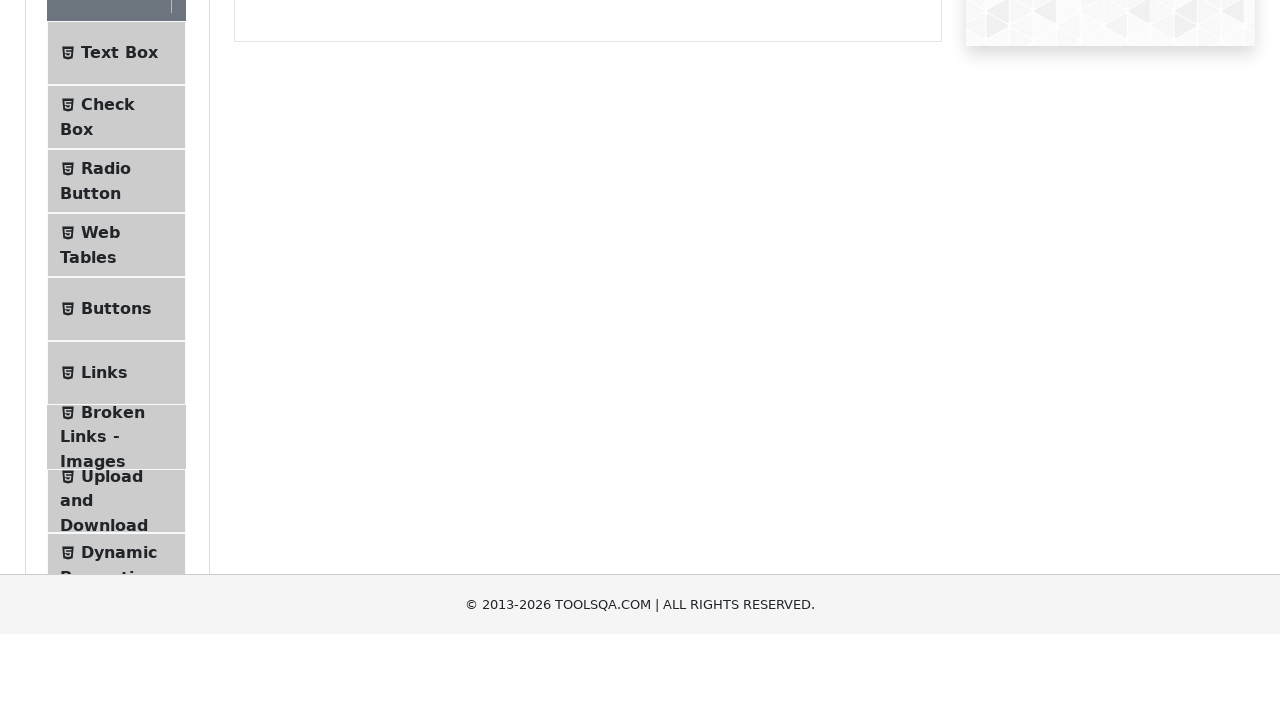

Placeholder text 'Please select an item from left to start practice.' is displayed
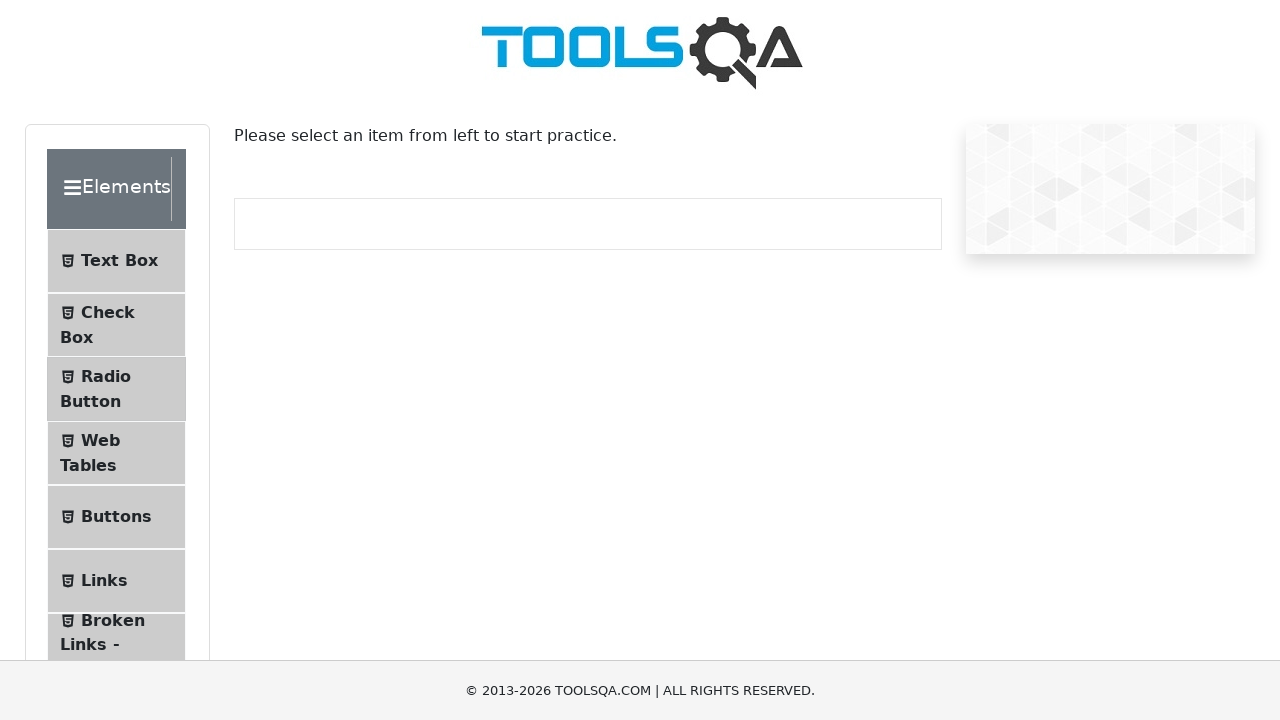

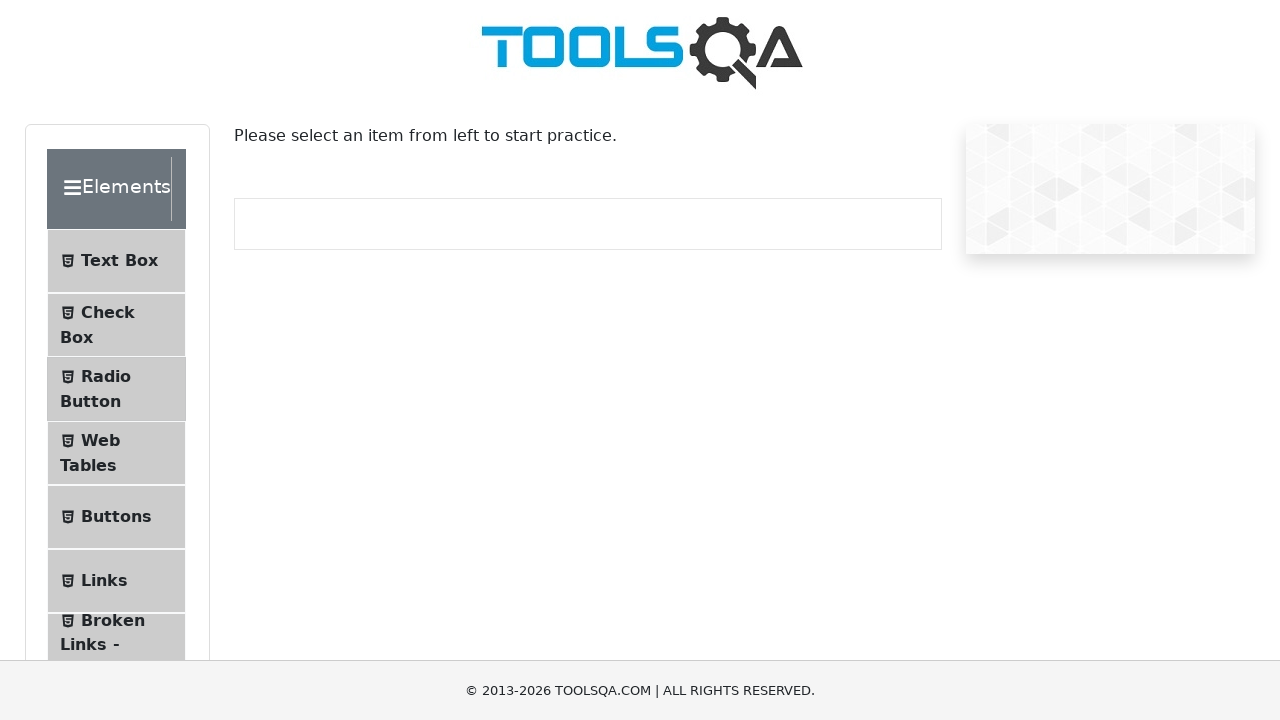